Tests the search functionality on omayo.blogspot.com by entering a search term into the Google Custom Search box and clicking the search button.

Starting URL: https://omayo.blogspot.com/

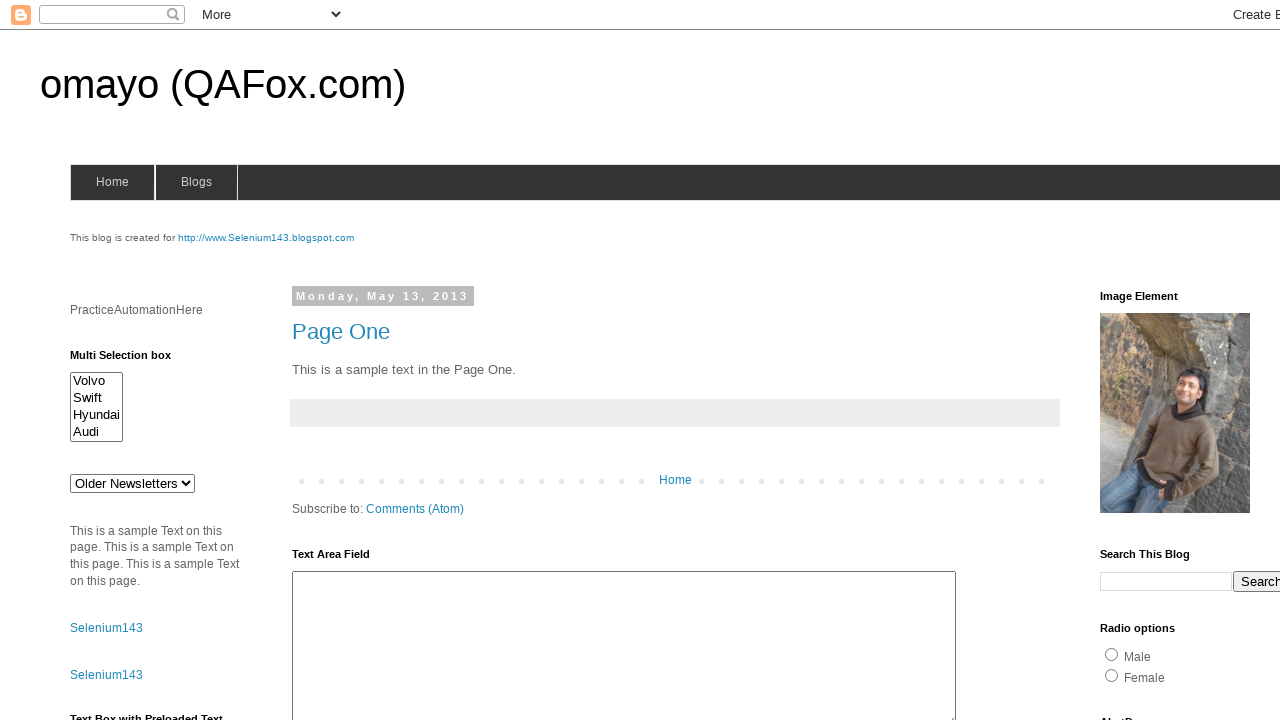

Filled Google Custom Search box with 'google' on input[name='q'].gsc-input
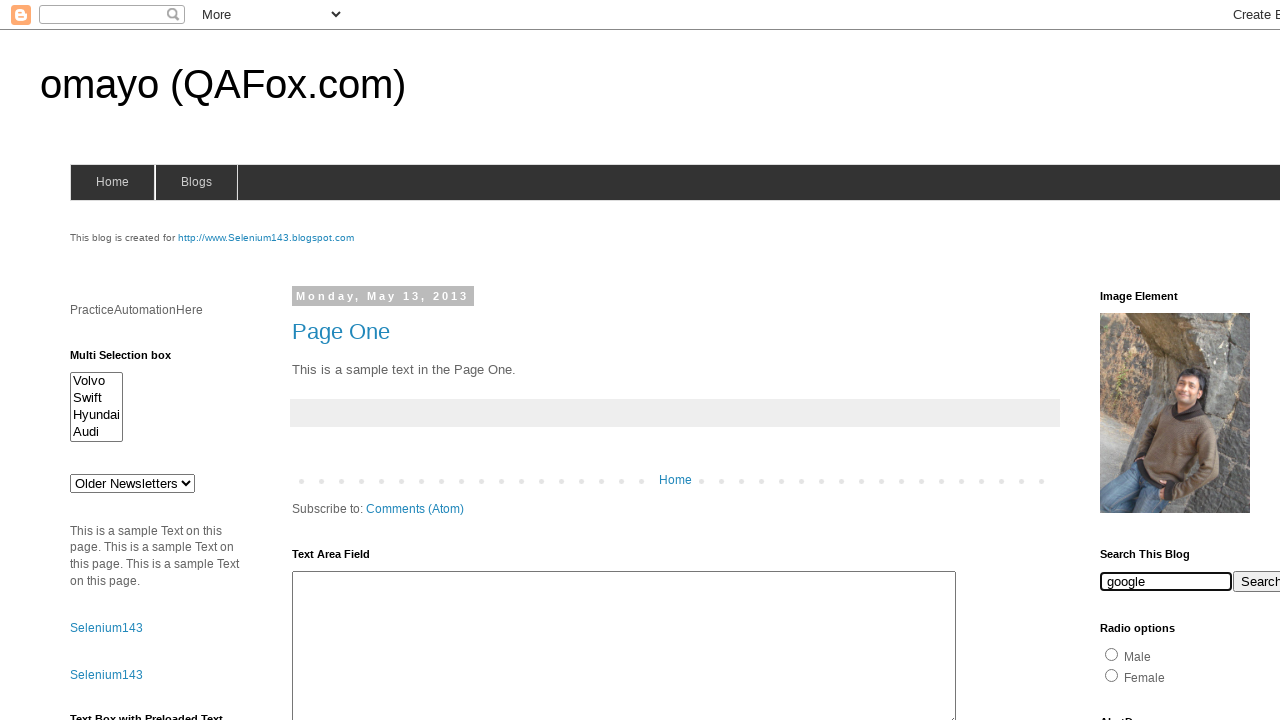

Clicked the Google Custom Search button at (1252, 581) on input.gsc-search-button
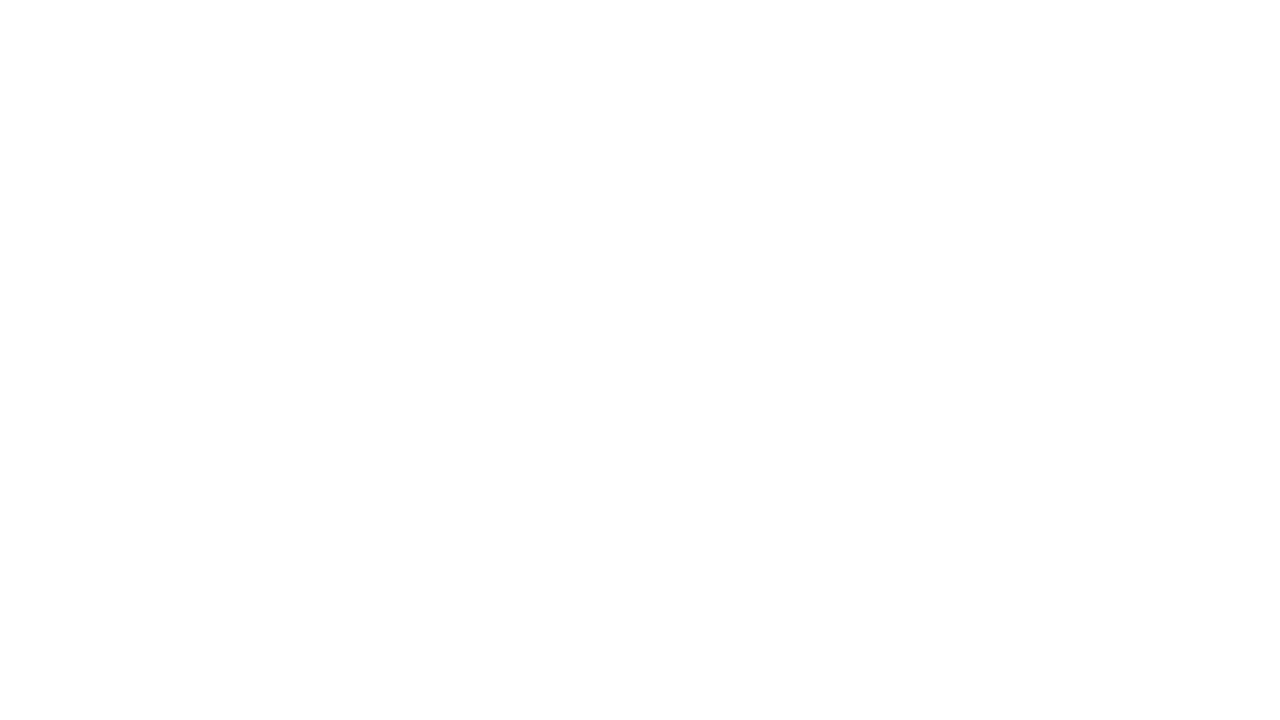

Waited 2 seconds for search results to load
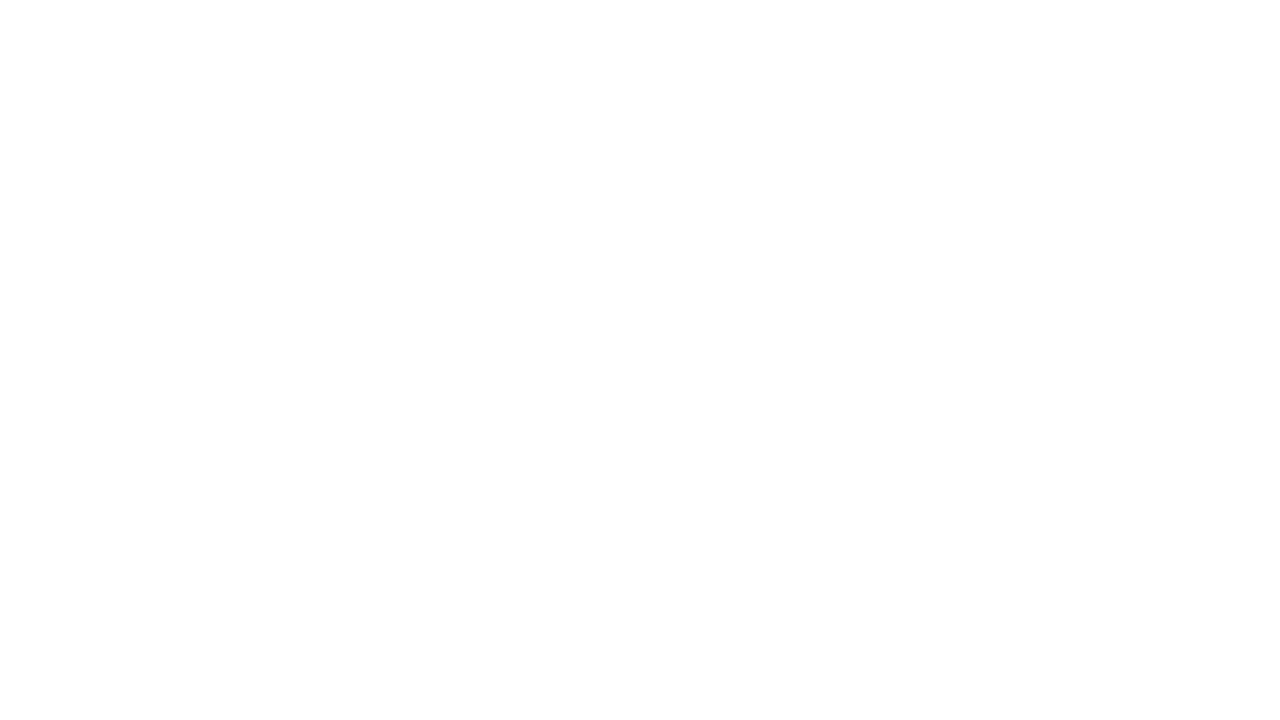

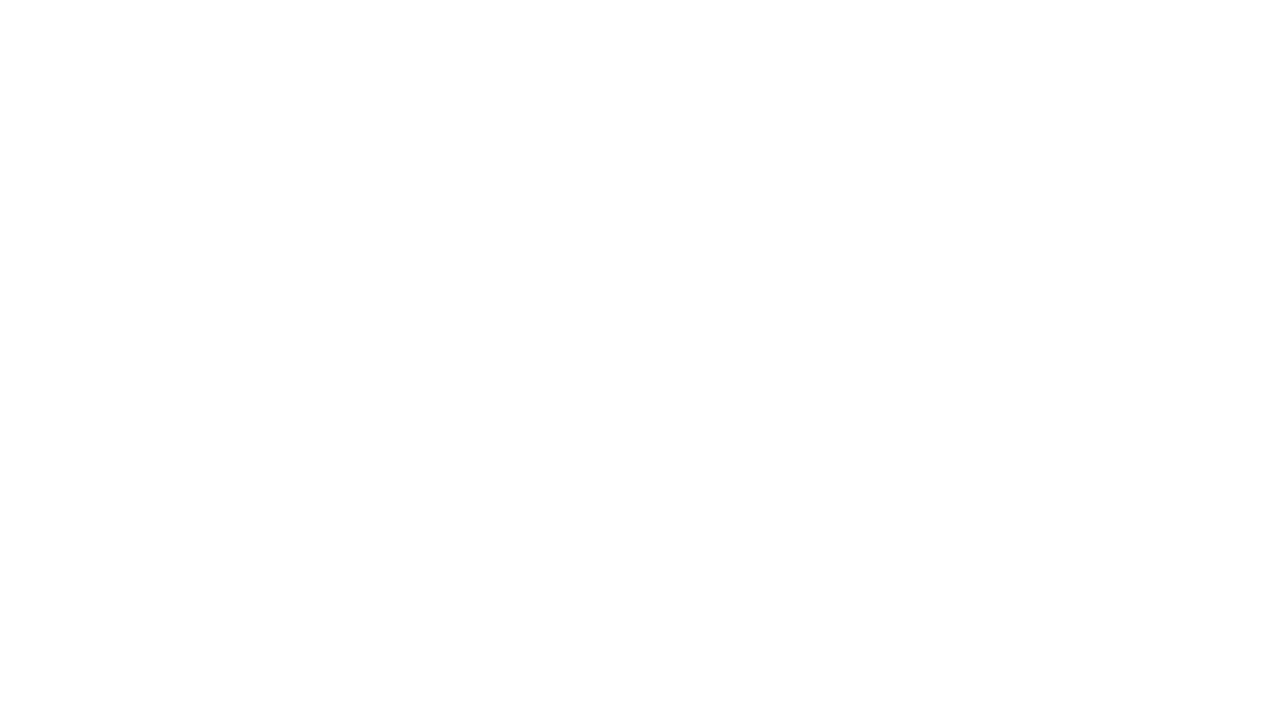